Tests text input by filling an email field using CSS selector

Starting URL: https://zimaev.github.io/text_input/

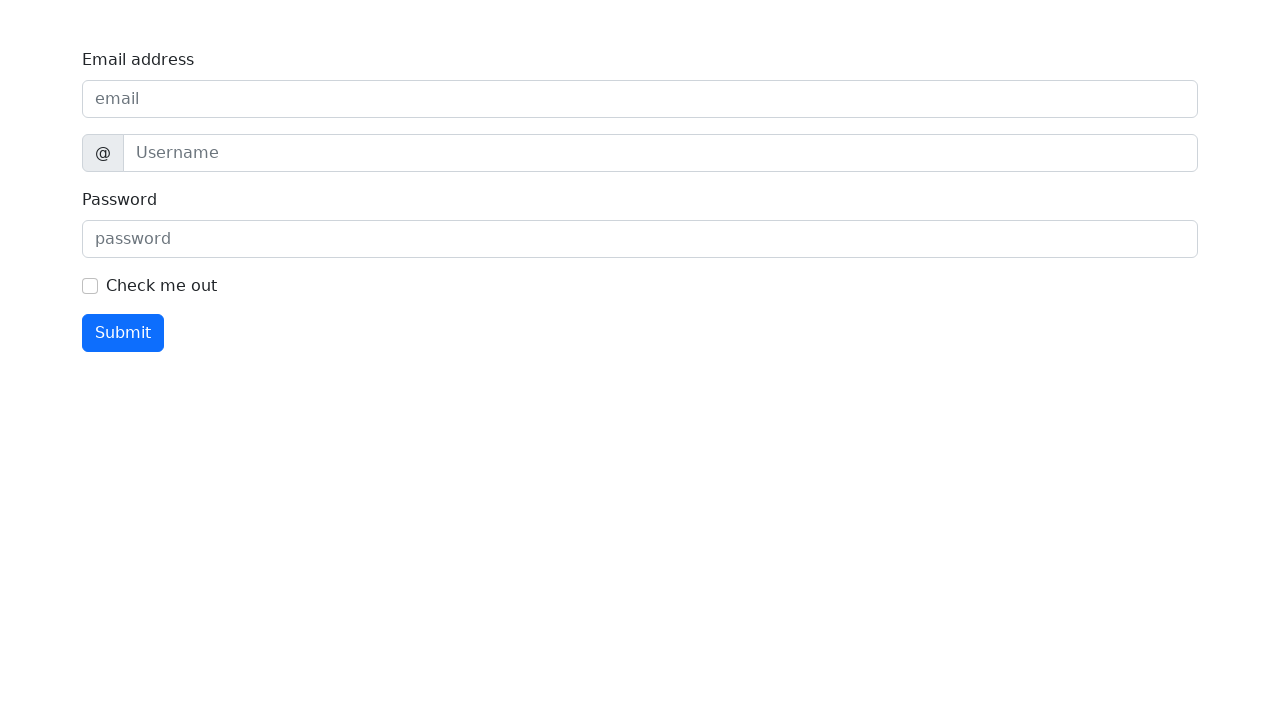

Filled email field with 'admin@example.com' using CSS selector on #exampleInputEmail1
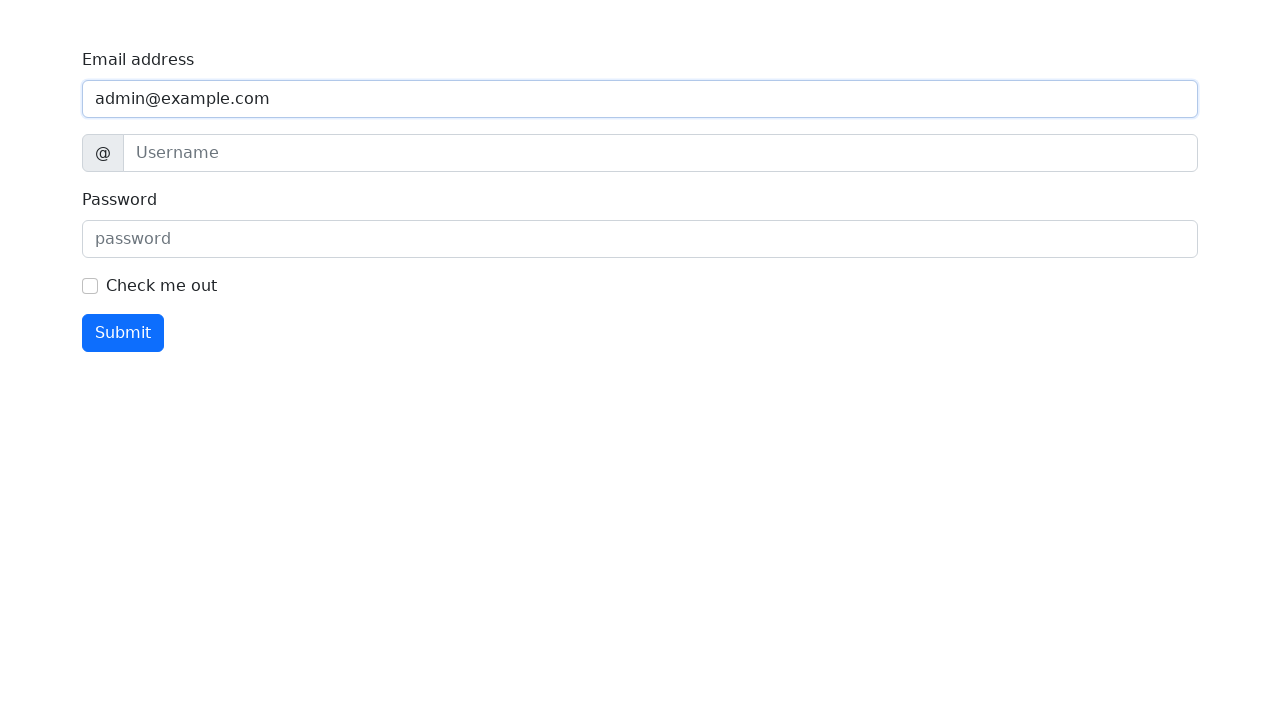

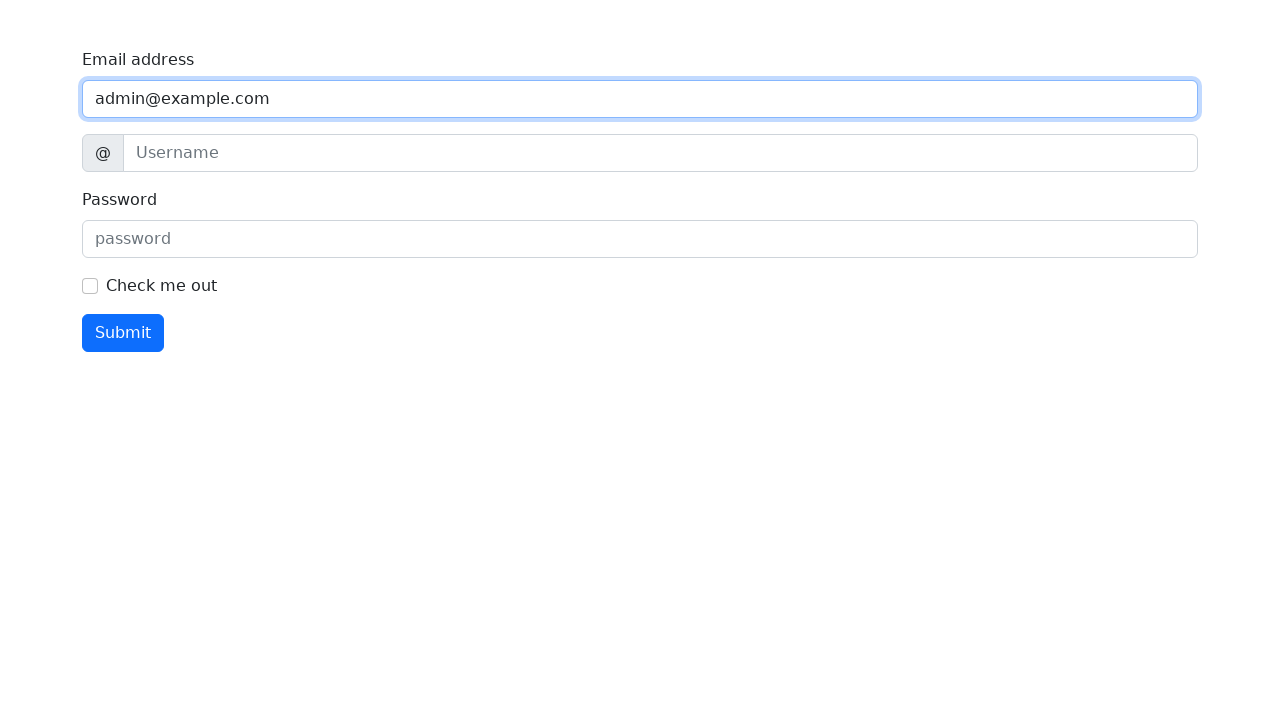